Tests the Python.org search functionality by entering "pycon" as a search query and verifying results are returned

Starting URL: http://www.python.org

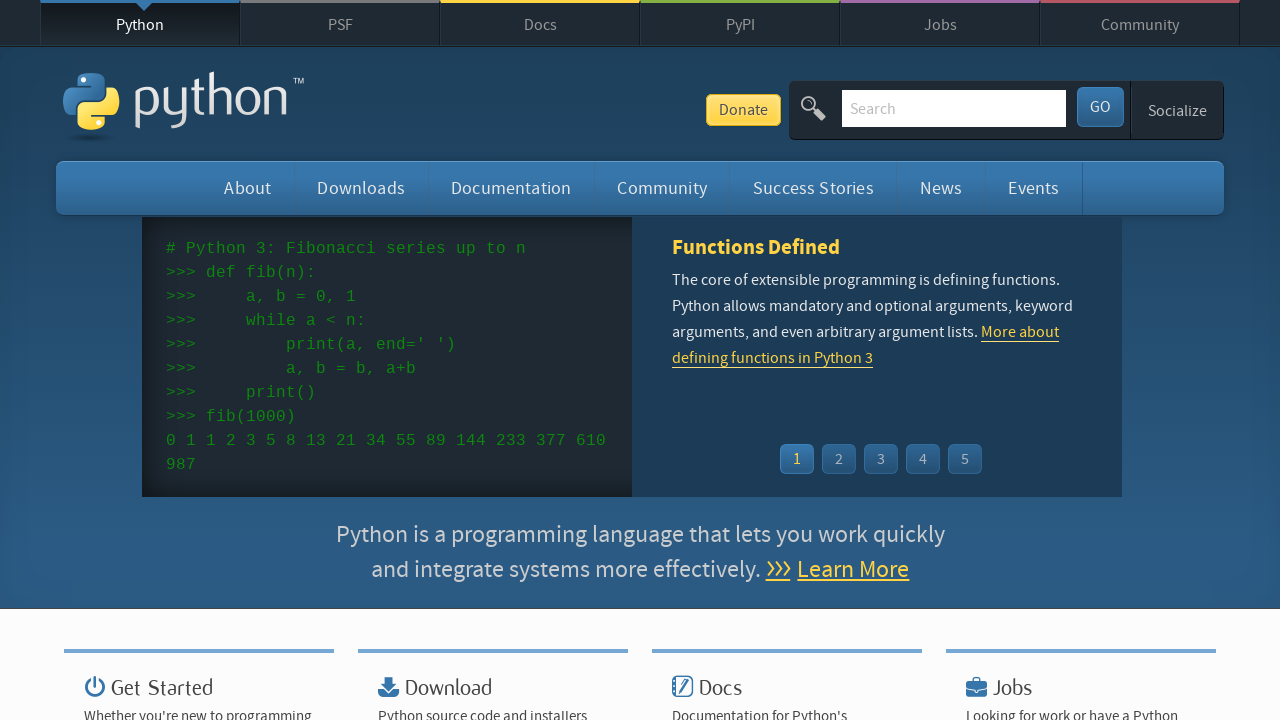

Verified page title contains 'Python'
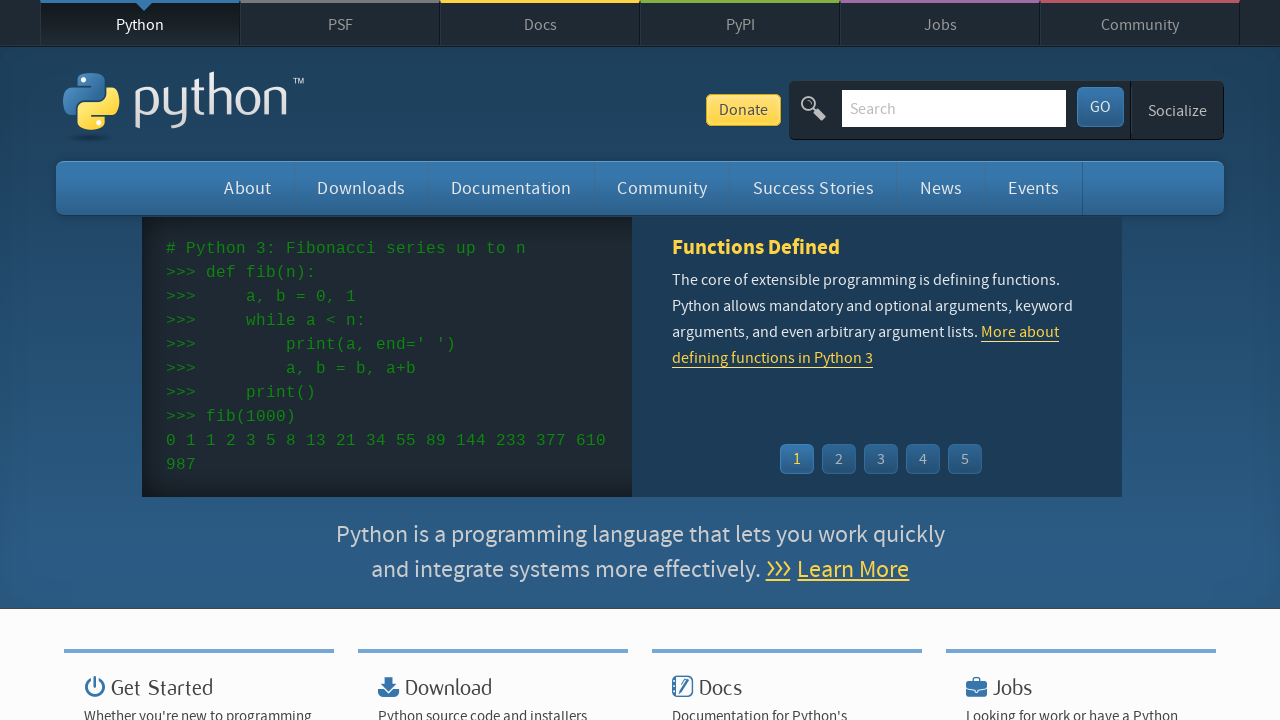

Filled search field with 'pycon' on input[name='q']
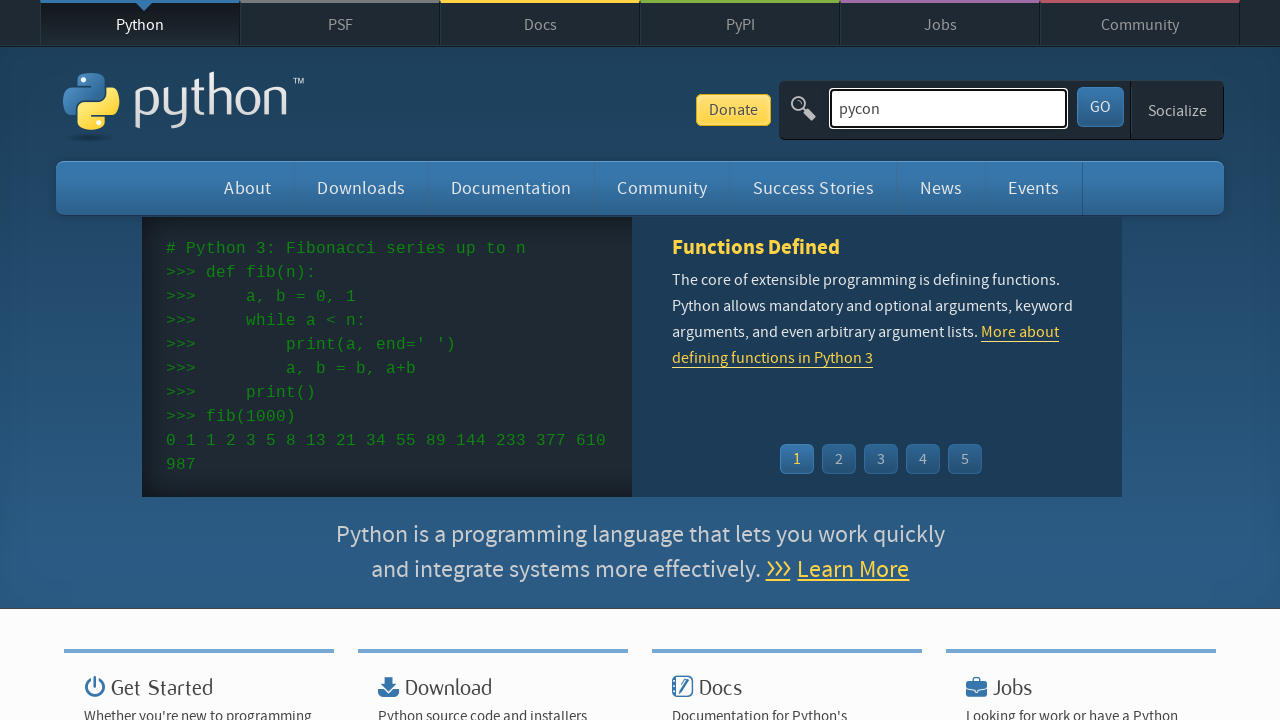

Pressed Enter to submit search query on input[name='q']
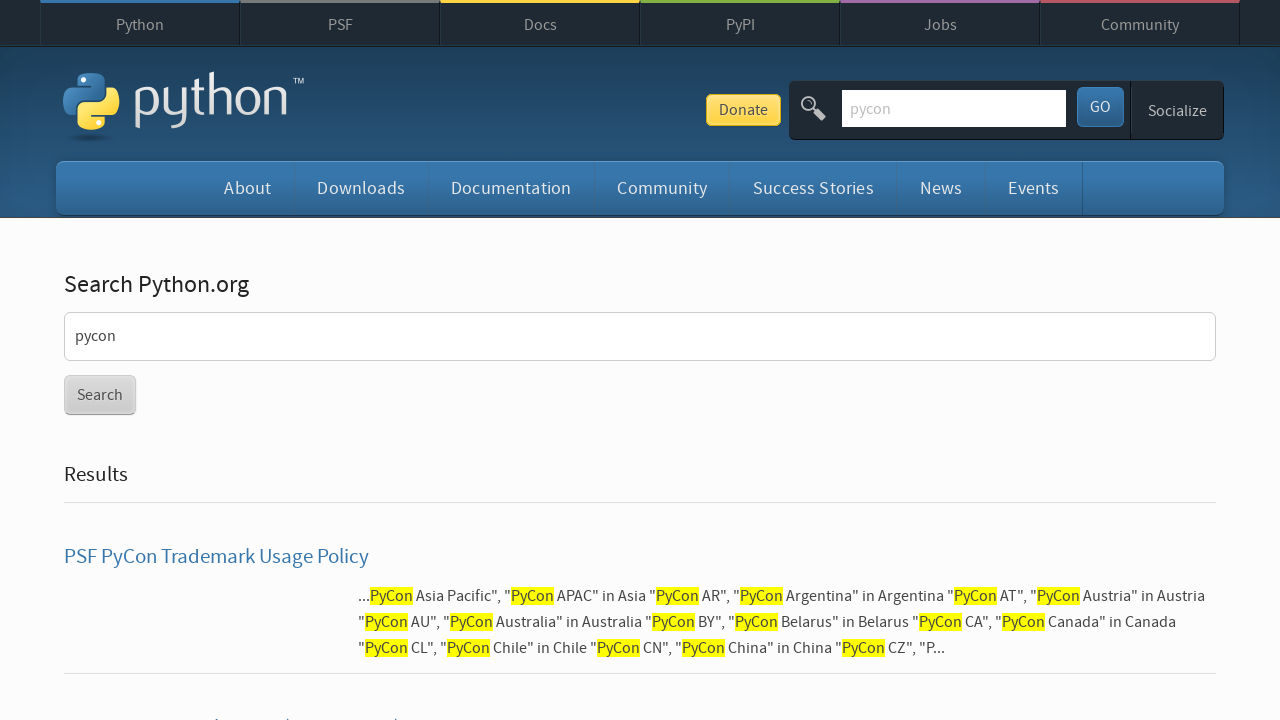

Waited for page to reach networkidle state
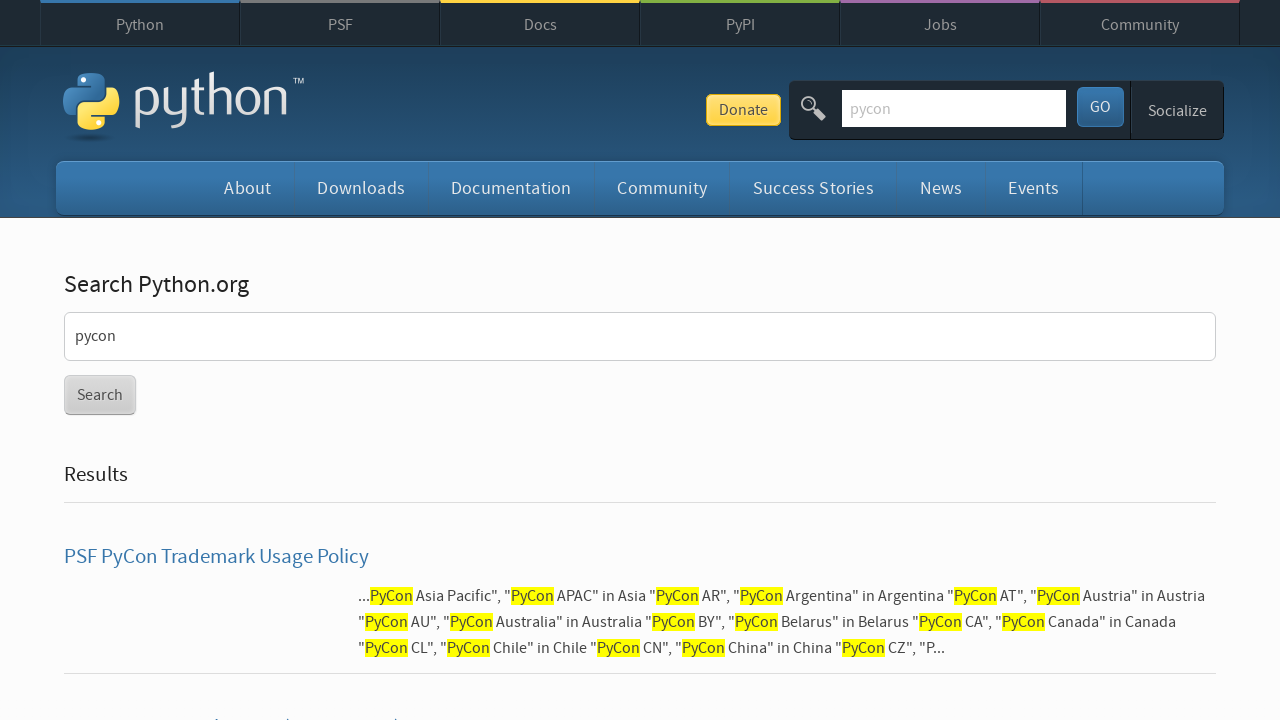

Verified search results were returned (no 'No results found' message)
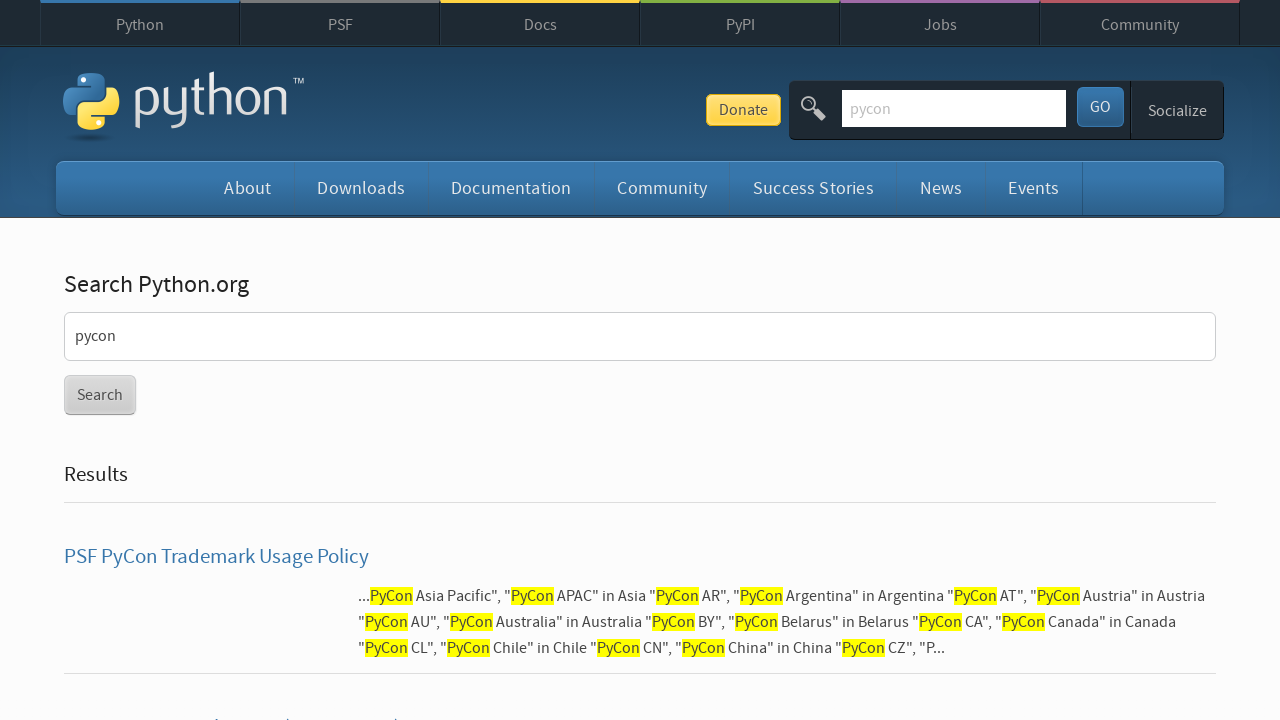

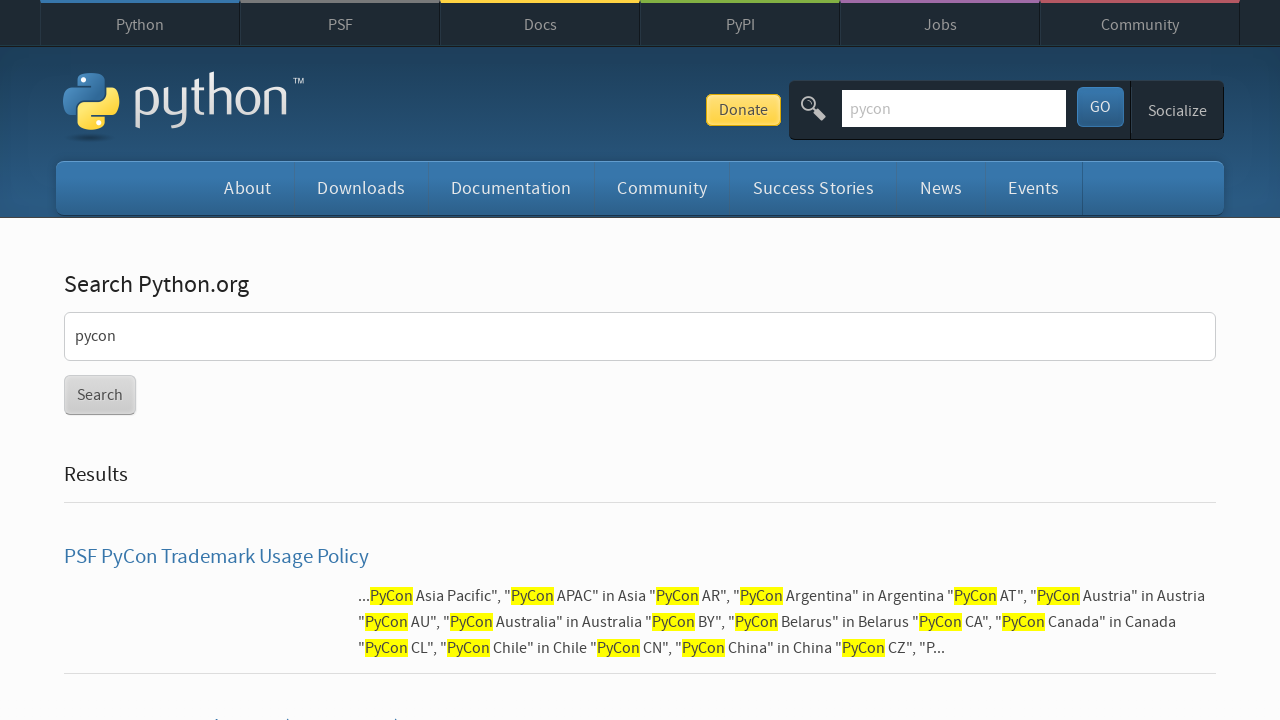